Navigates to GeeksforGeeks website, maximizes the browser window, clears cookies, and verifies an element exists by finding it by ID and retrieving its tag name.

Starting URL: https://www.geeksforgeeks.org/

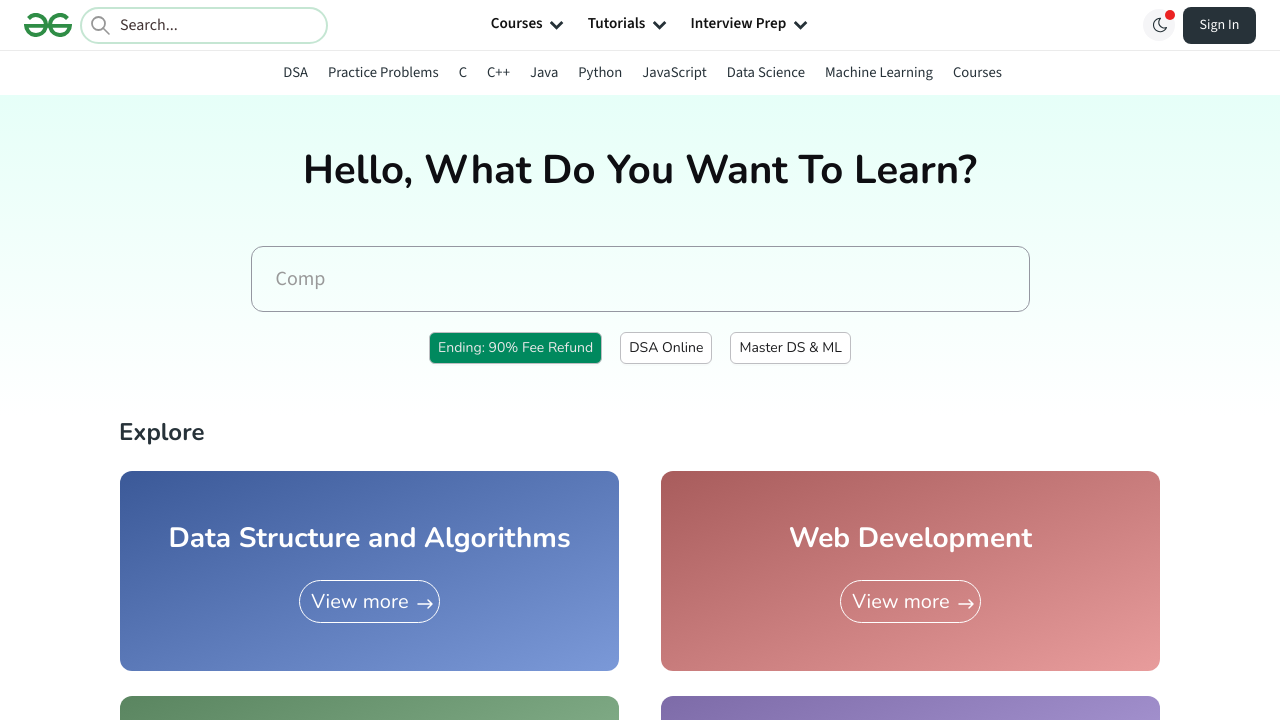

Retrieved page title
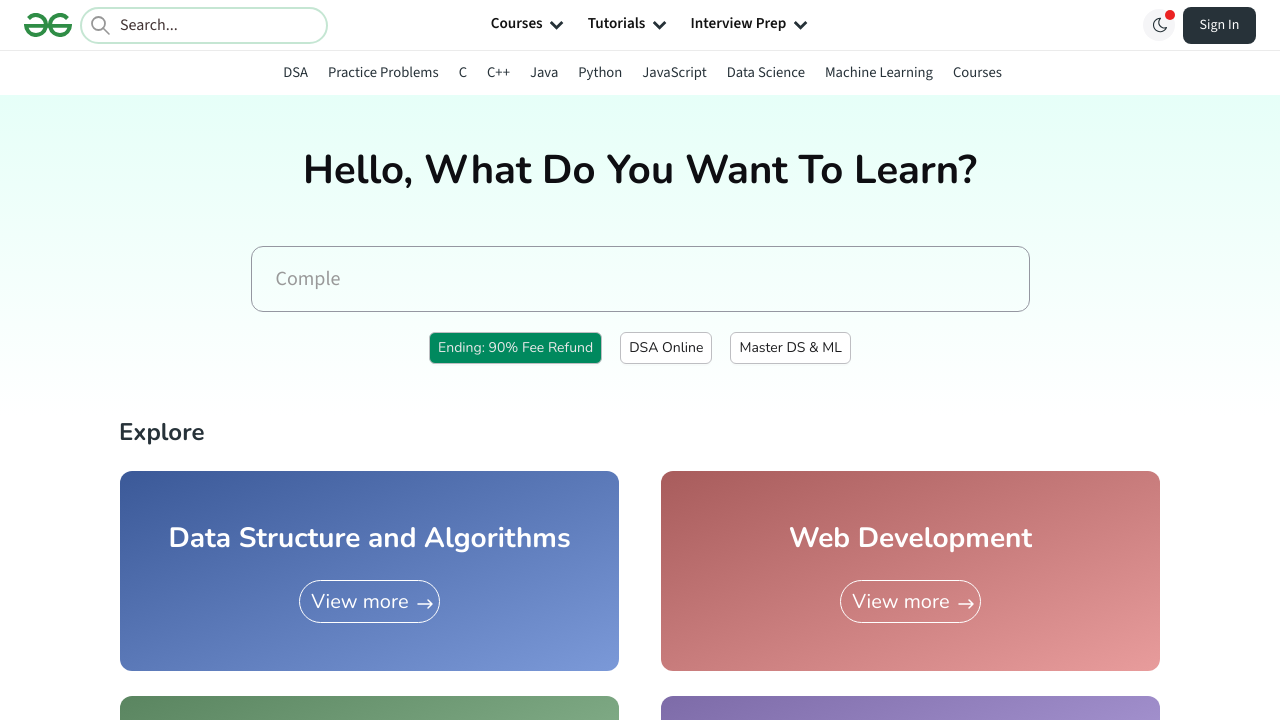

Maximized browser window to 1920x1080
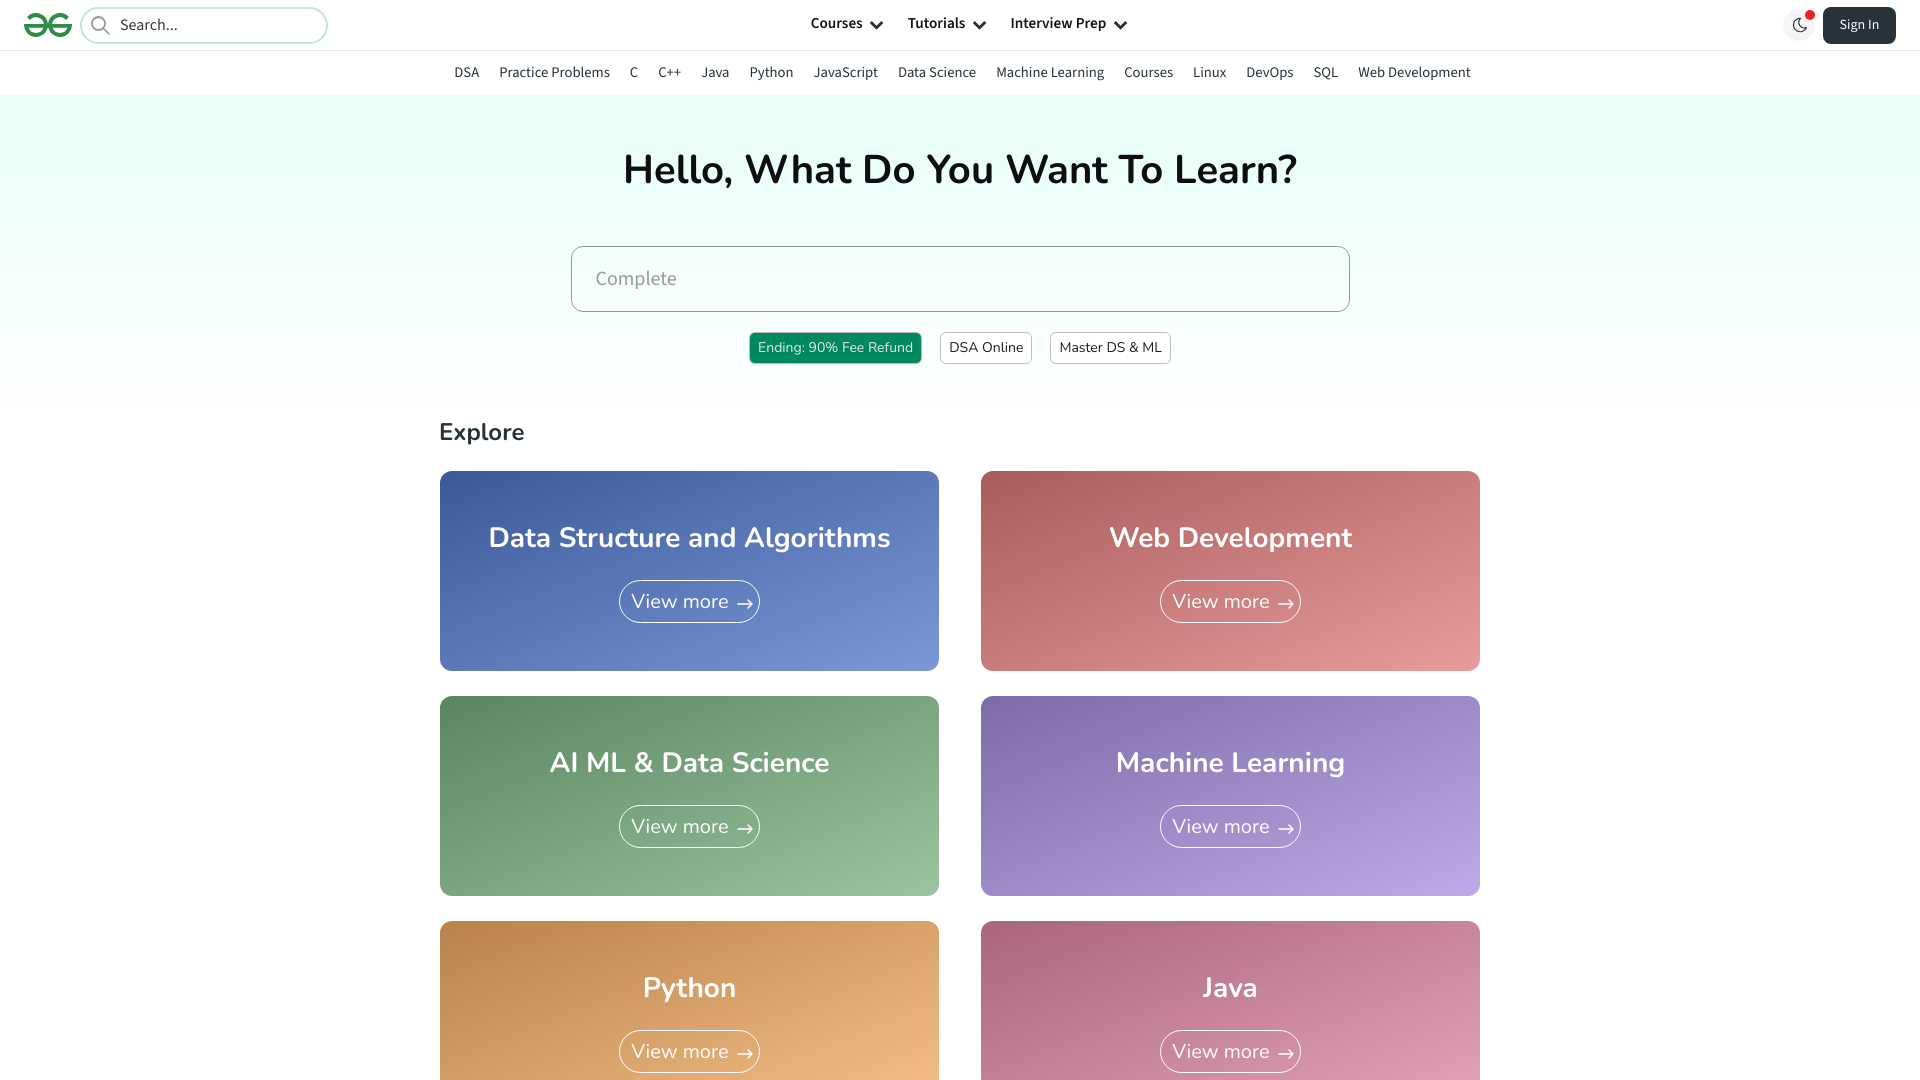

Cleared all cookies from context
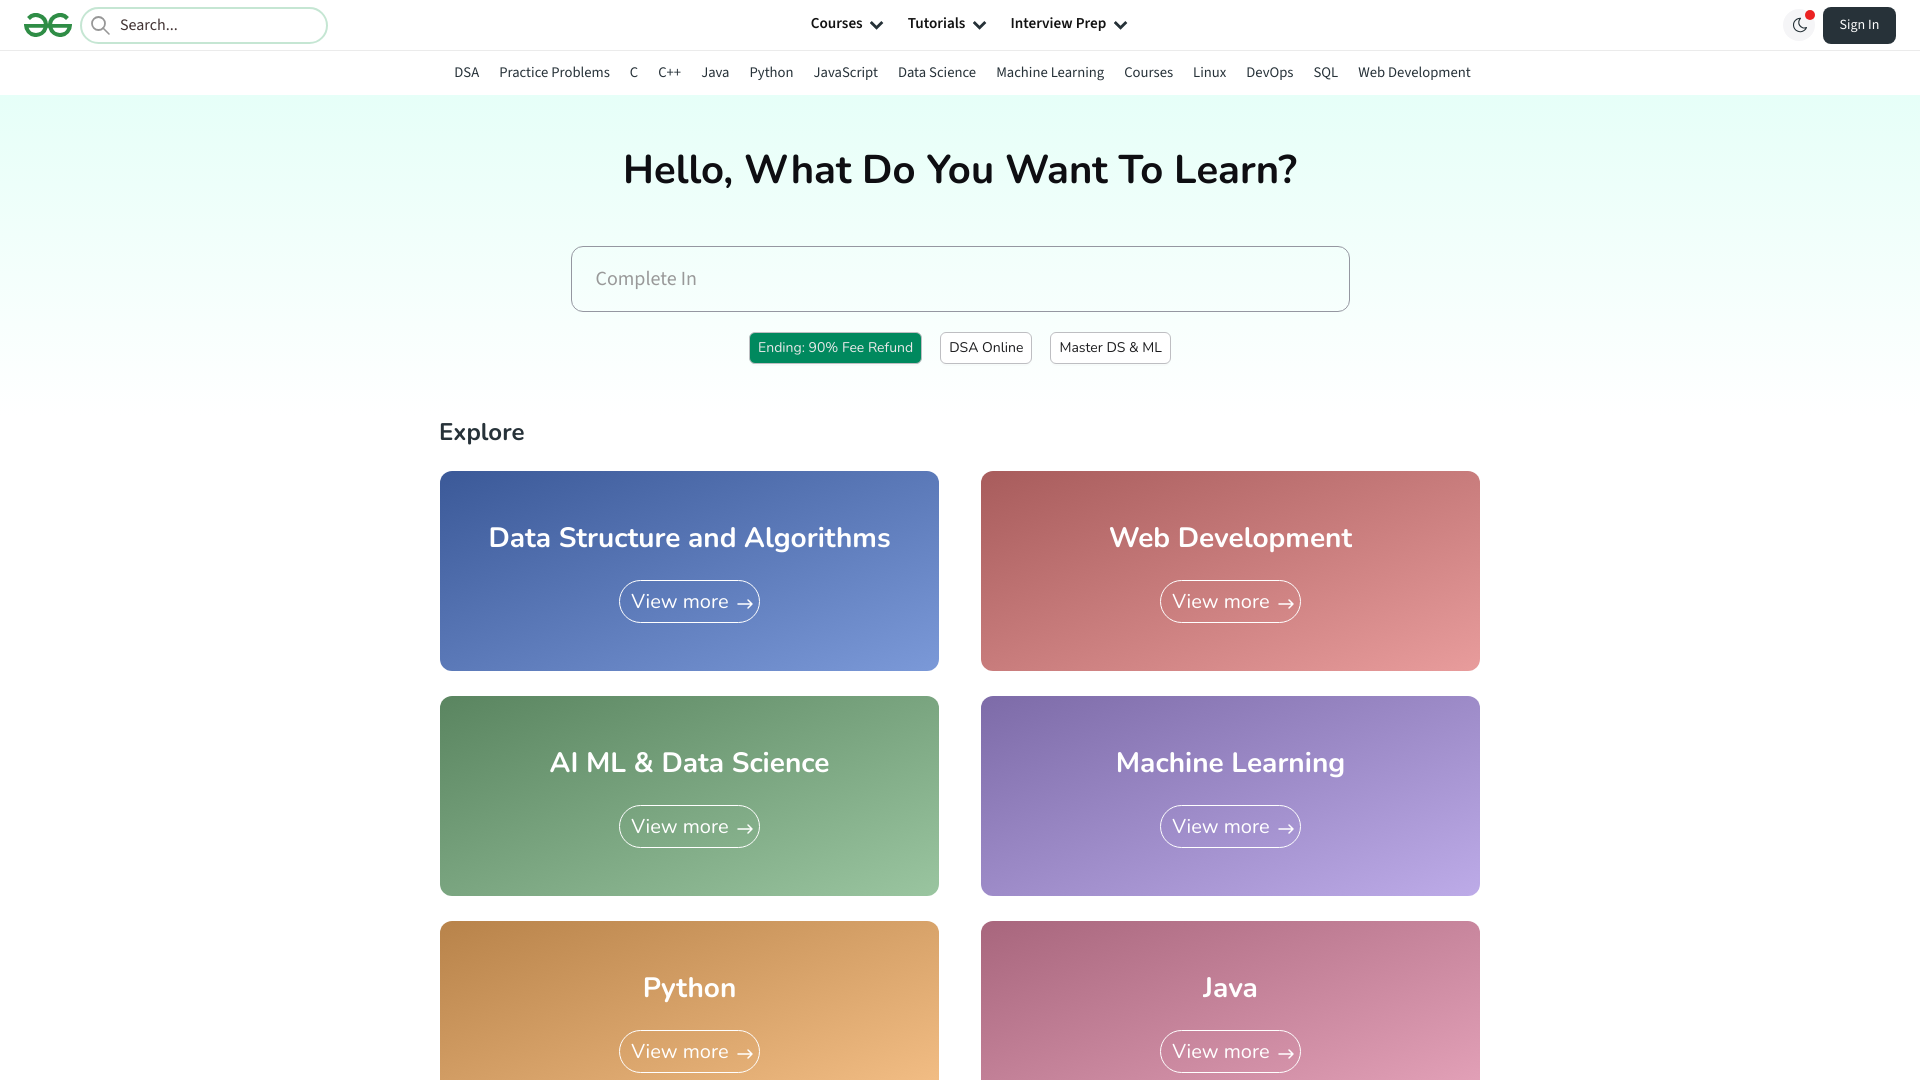

Located element with ID '__NEXT_DATA__'
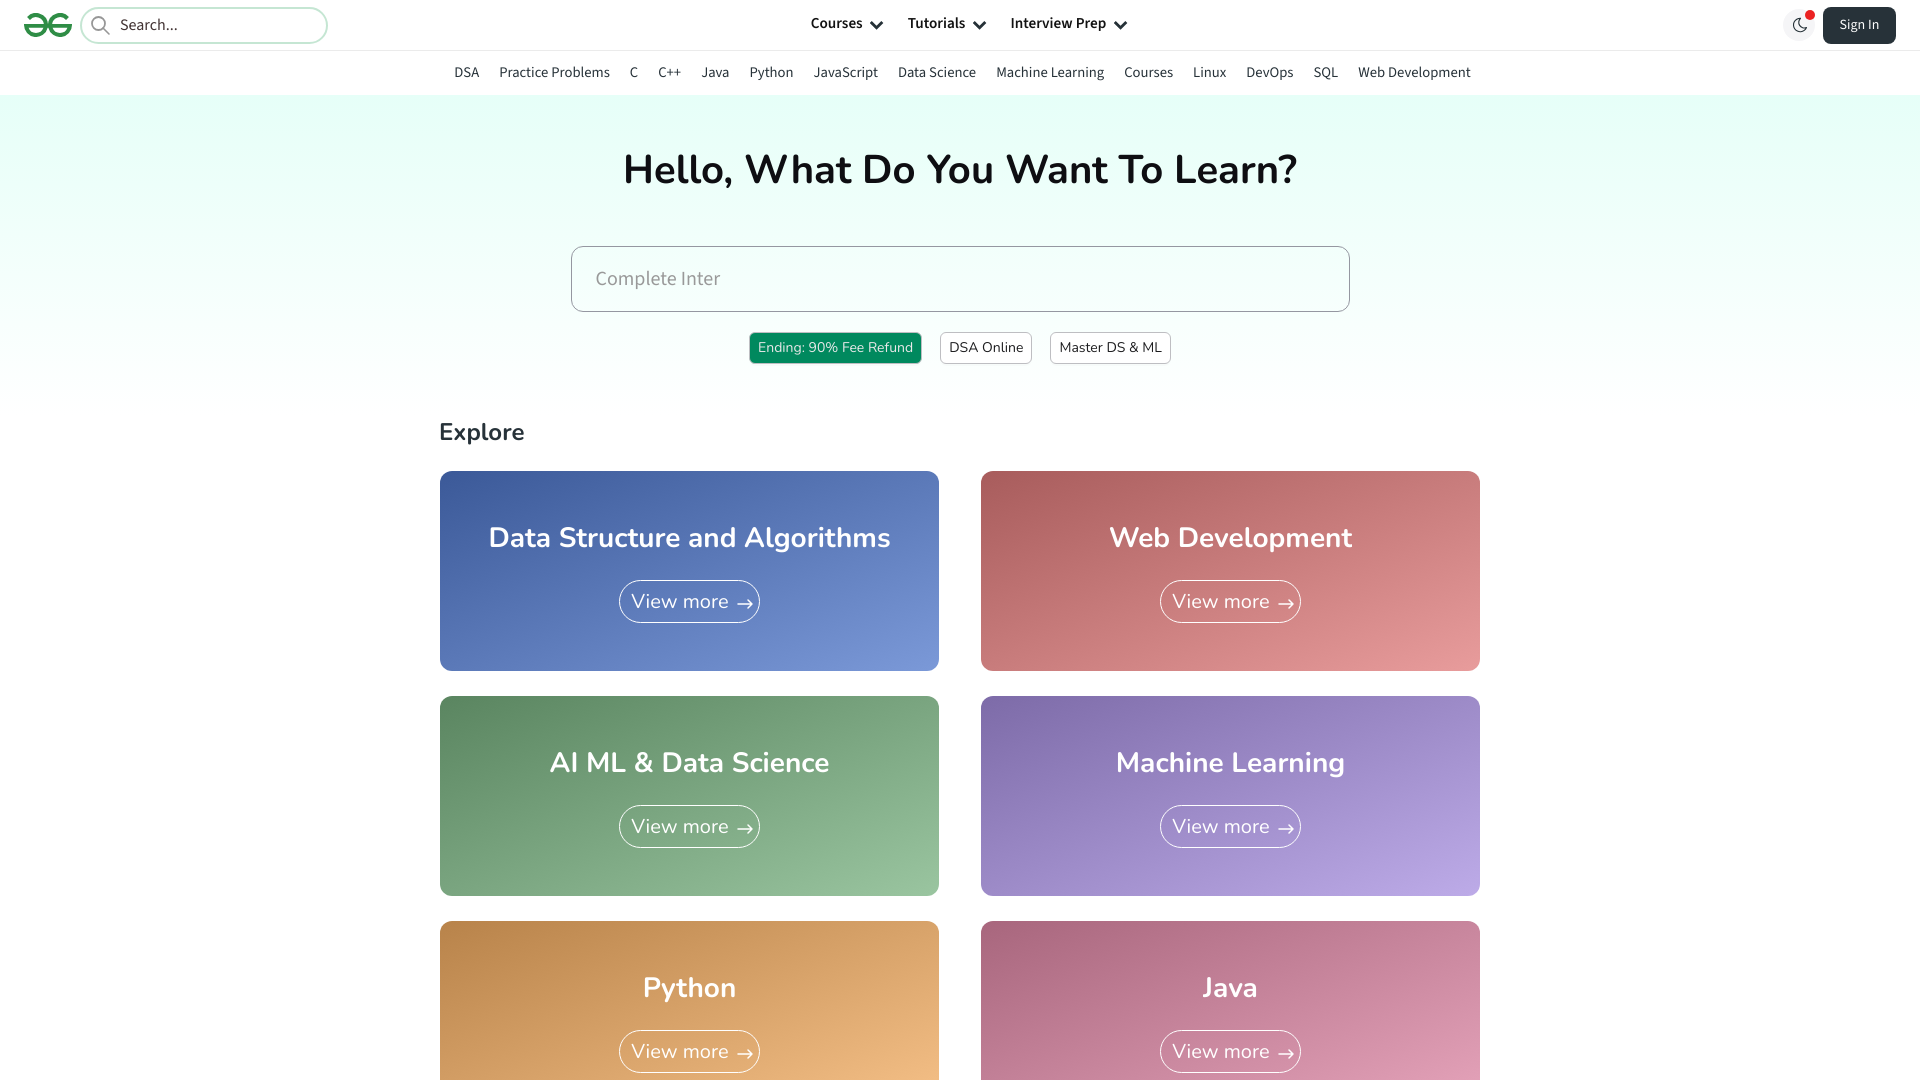

Waited for element to attach to DOM
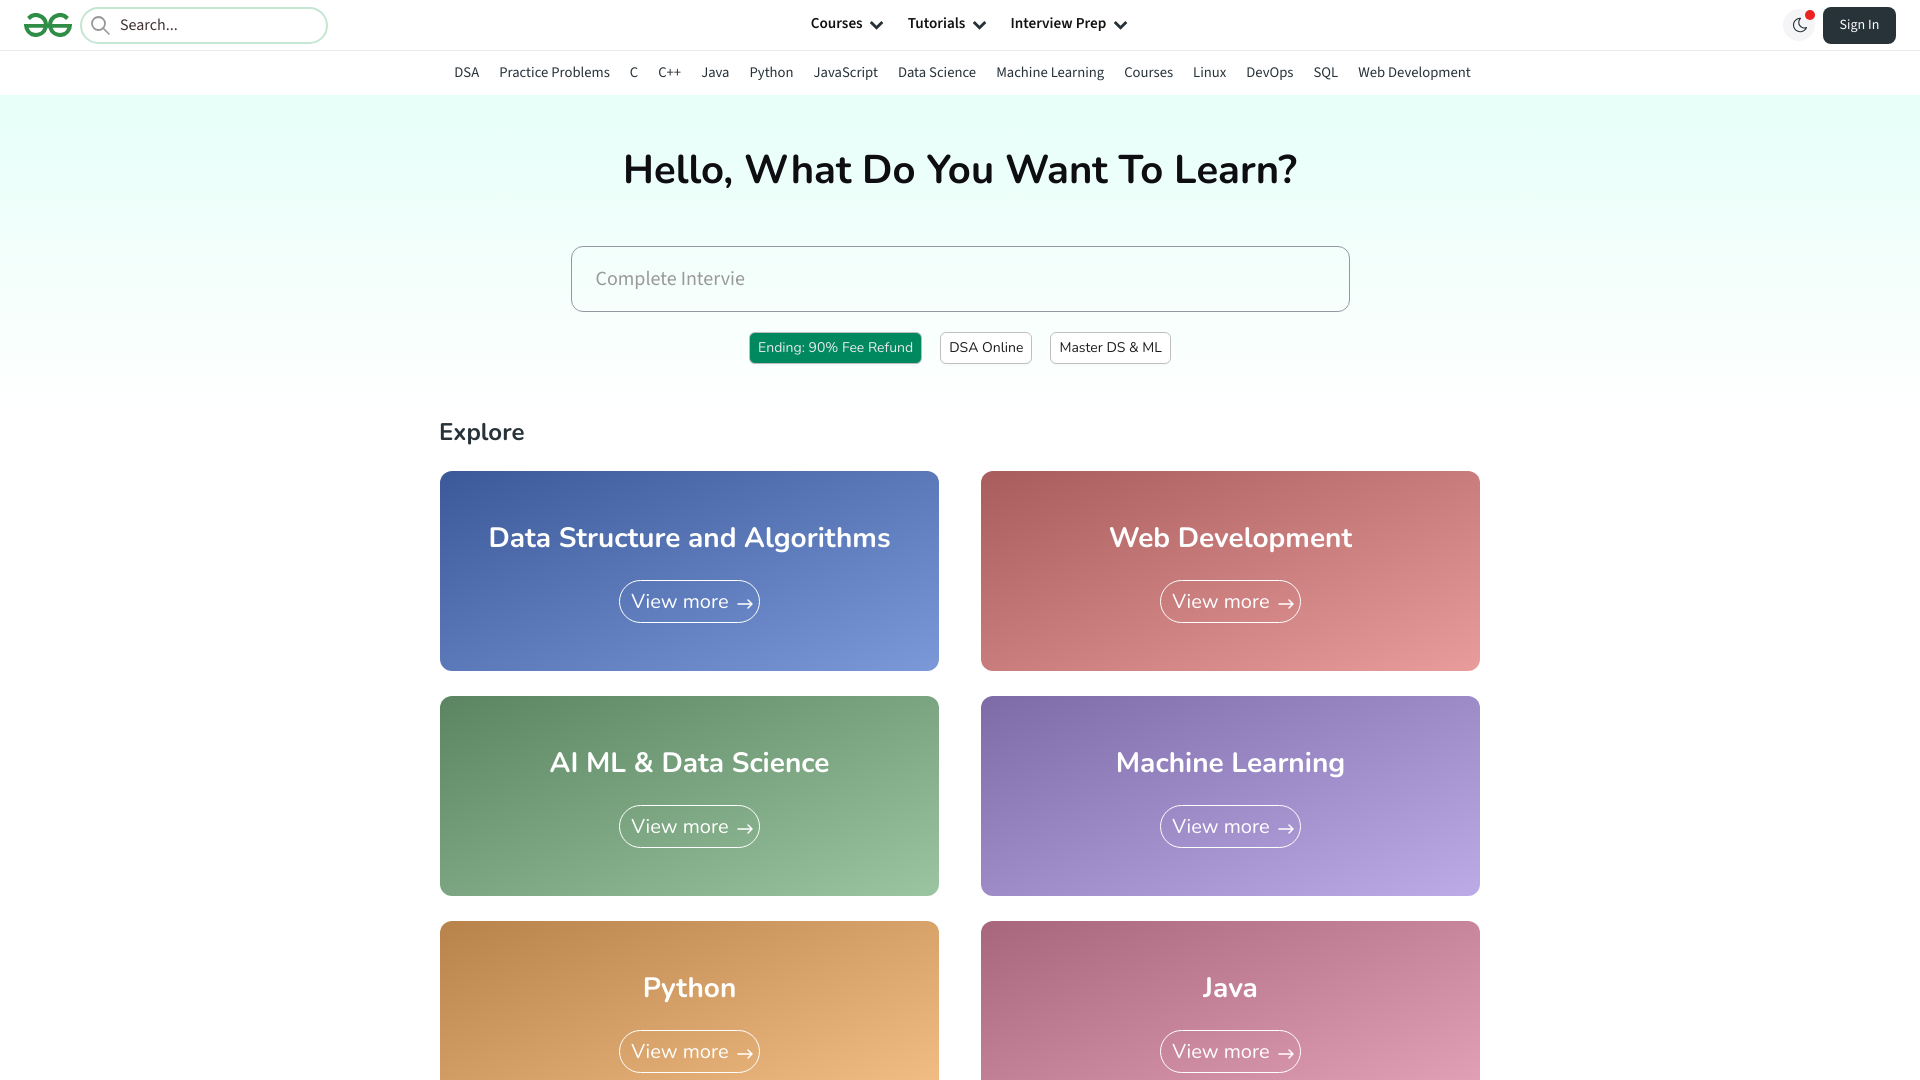

Retrieved tag name: 'script'
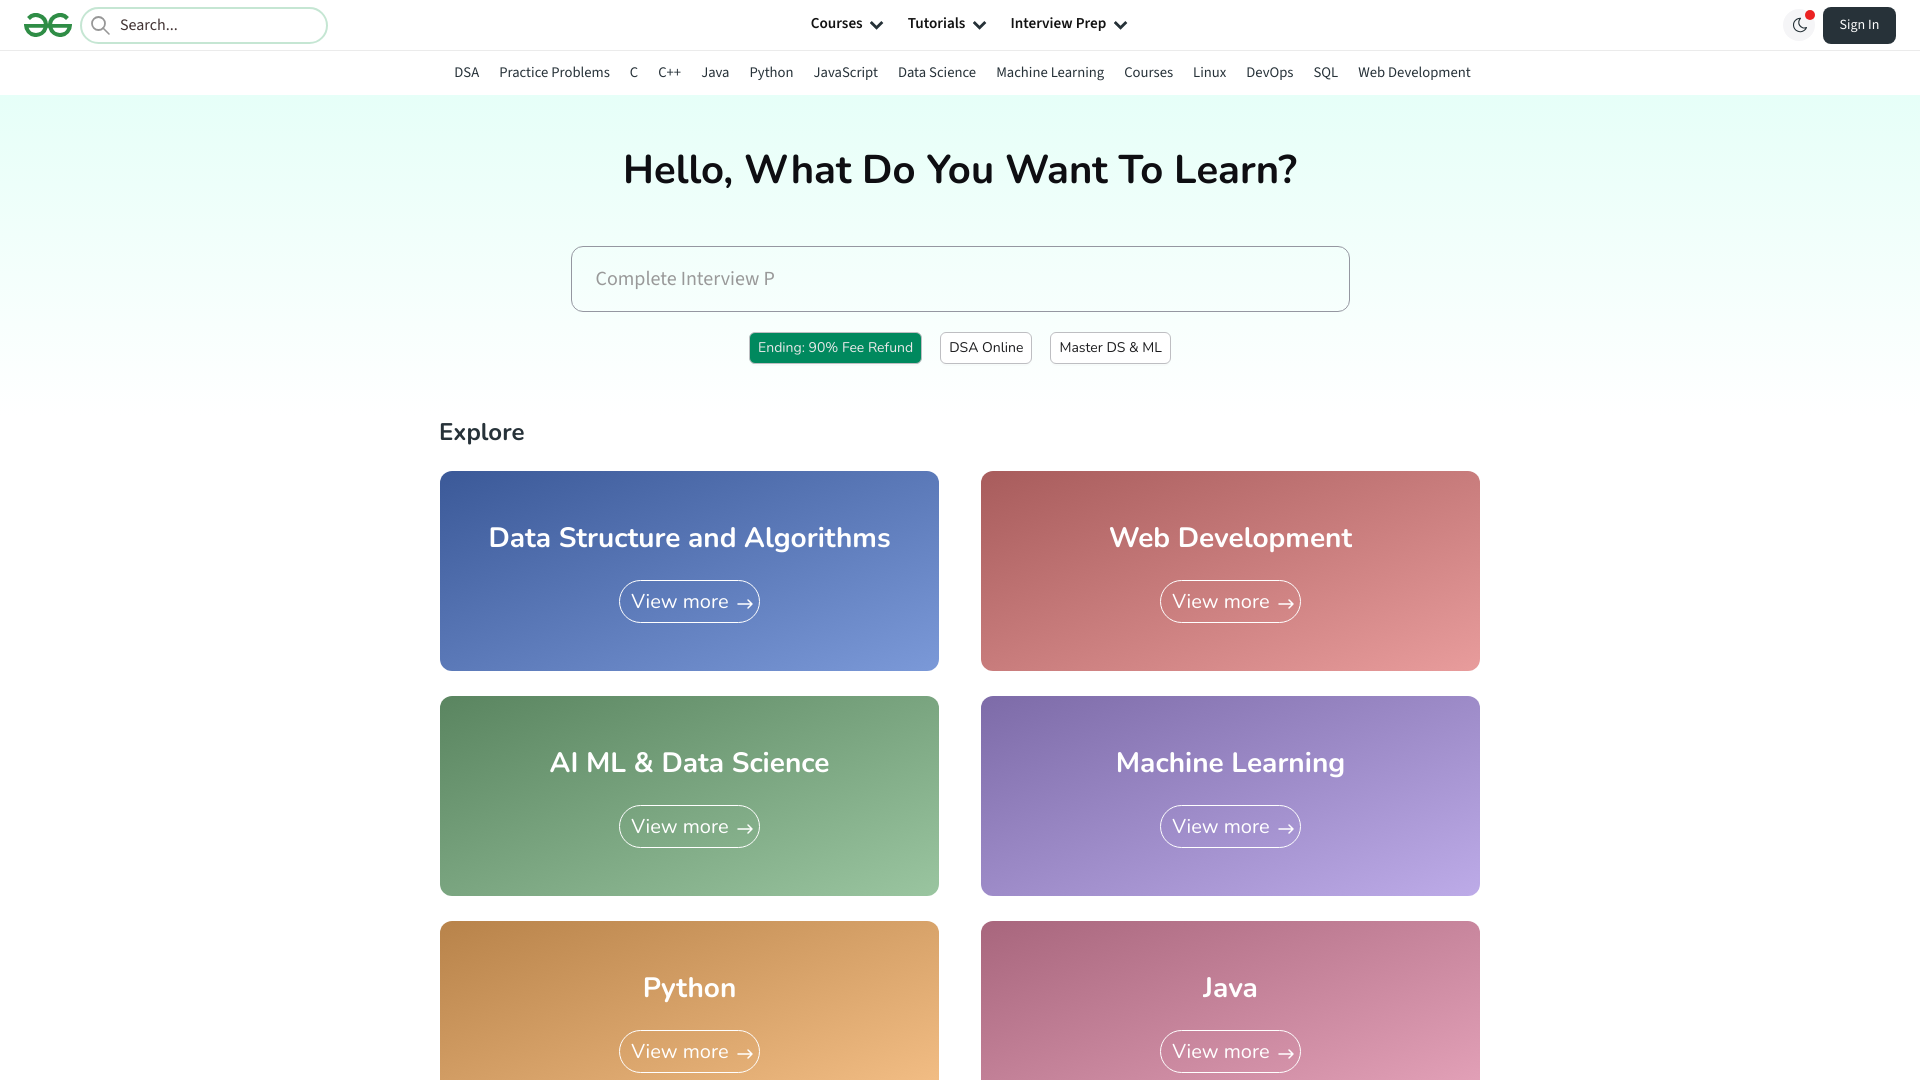

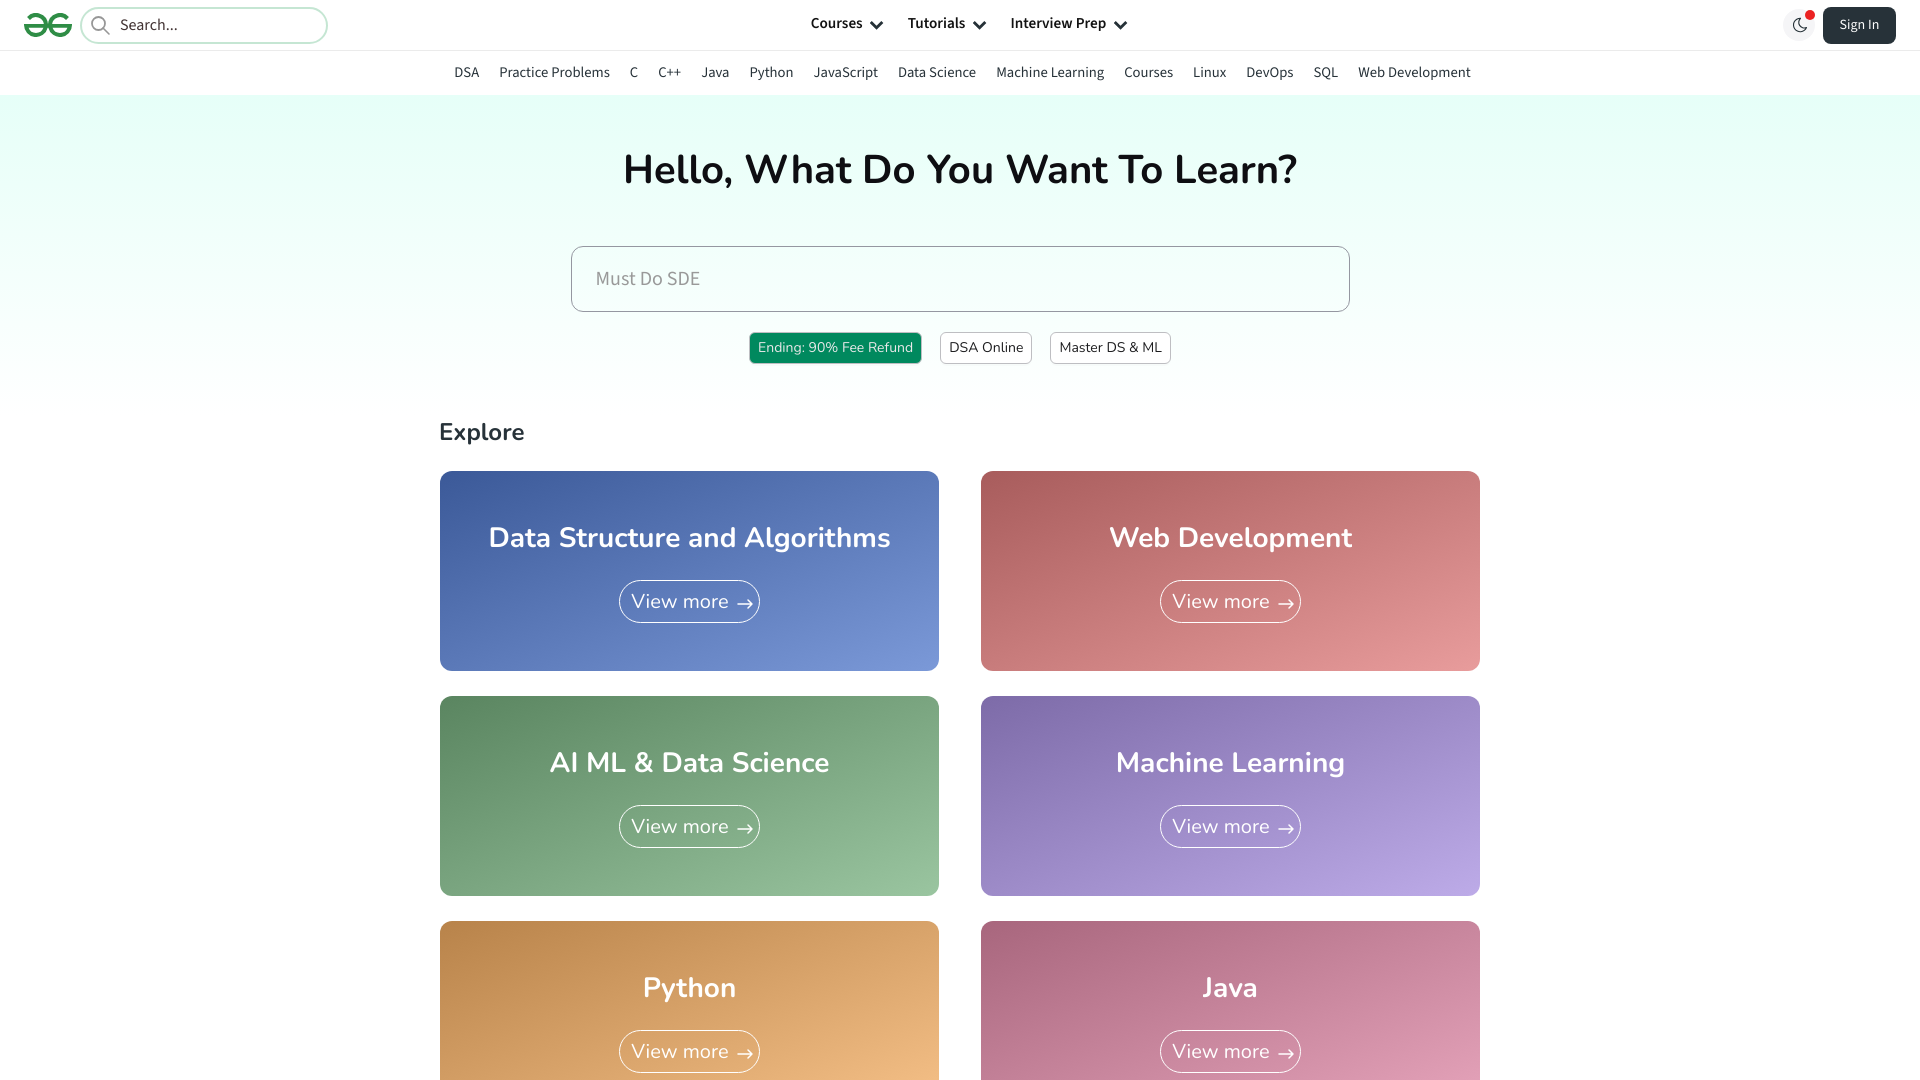